Tests adding multiple items with increment and decrement operations, verifies cart count shows 3 items

Starting URL: https://rahulshettyacademy.com/seleniumPractise/#/

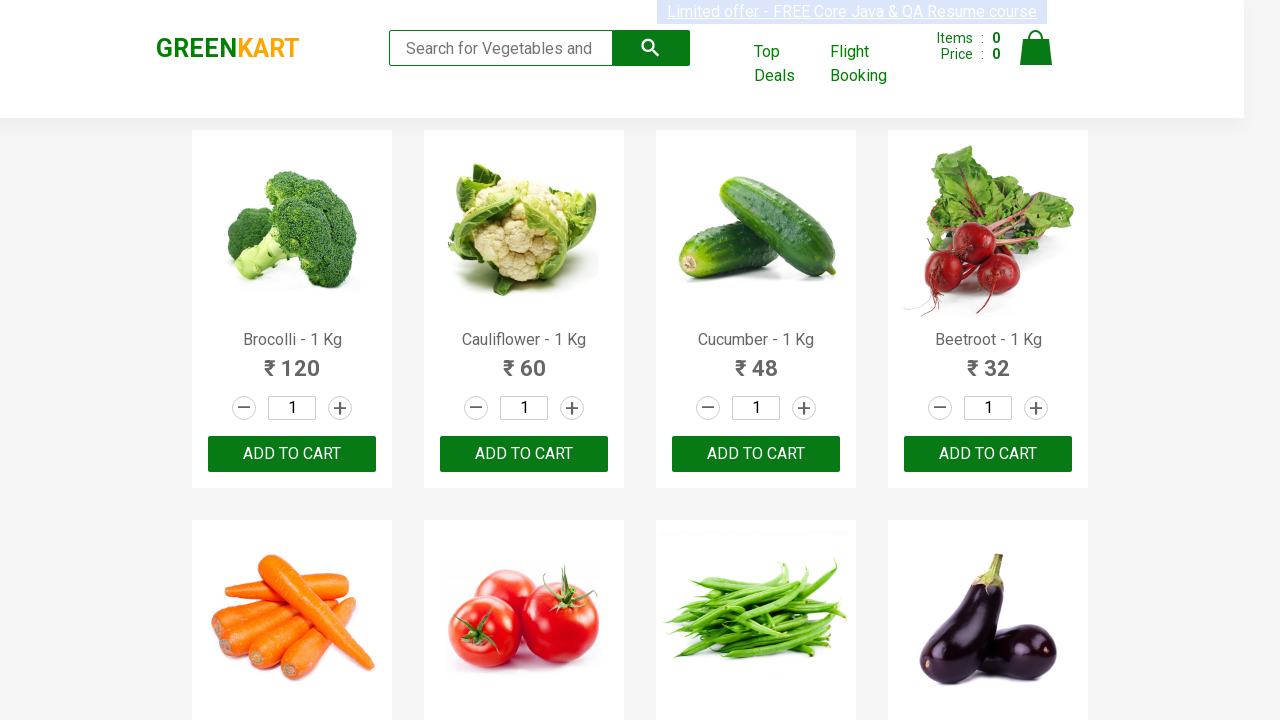

Incremented quantity for 6th product at (572, 360) on a.increment >> nth=5
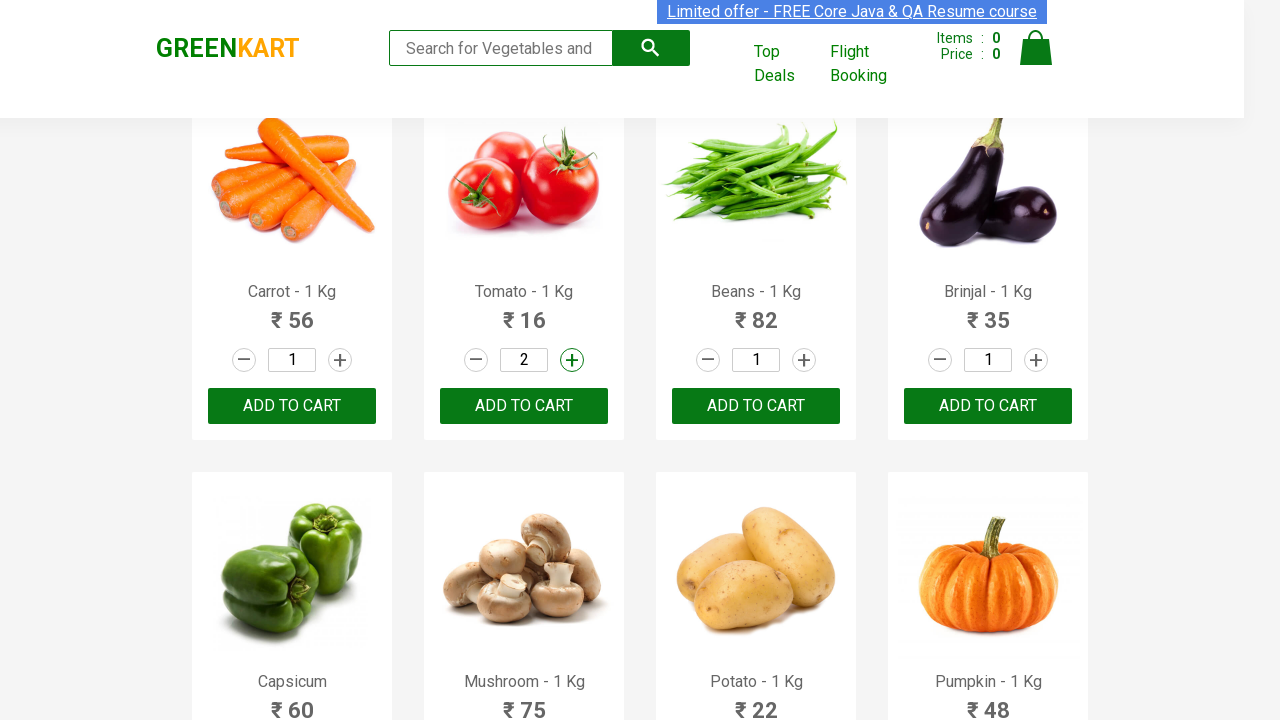

Added 6th product to cart at (524, 406) on div.product-action >> nth=5
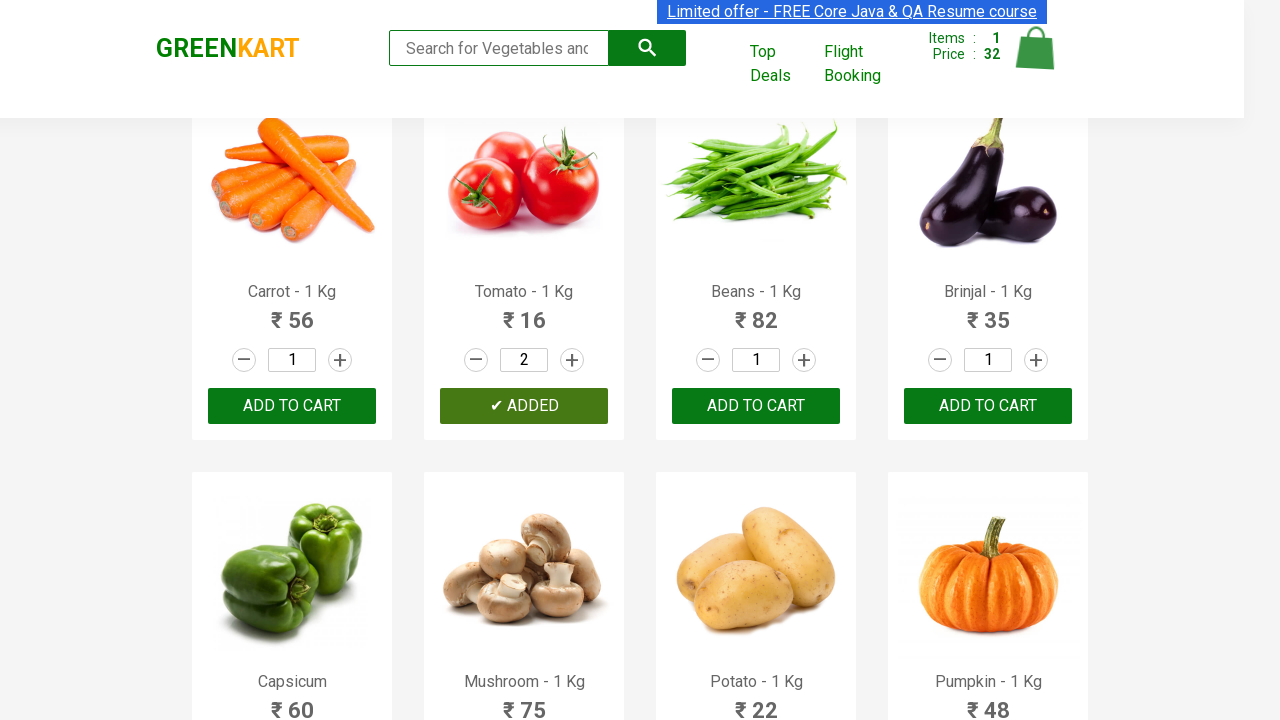

First increment for 7th product at (804, 360) on a.increment >> nth=6
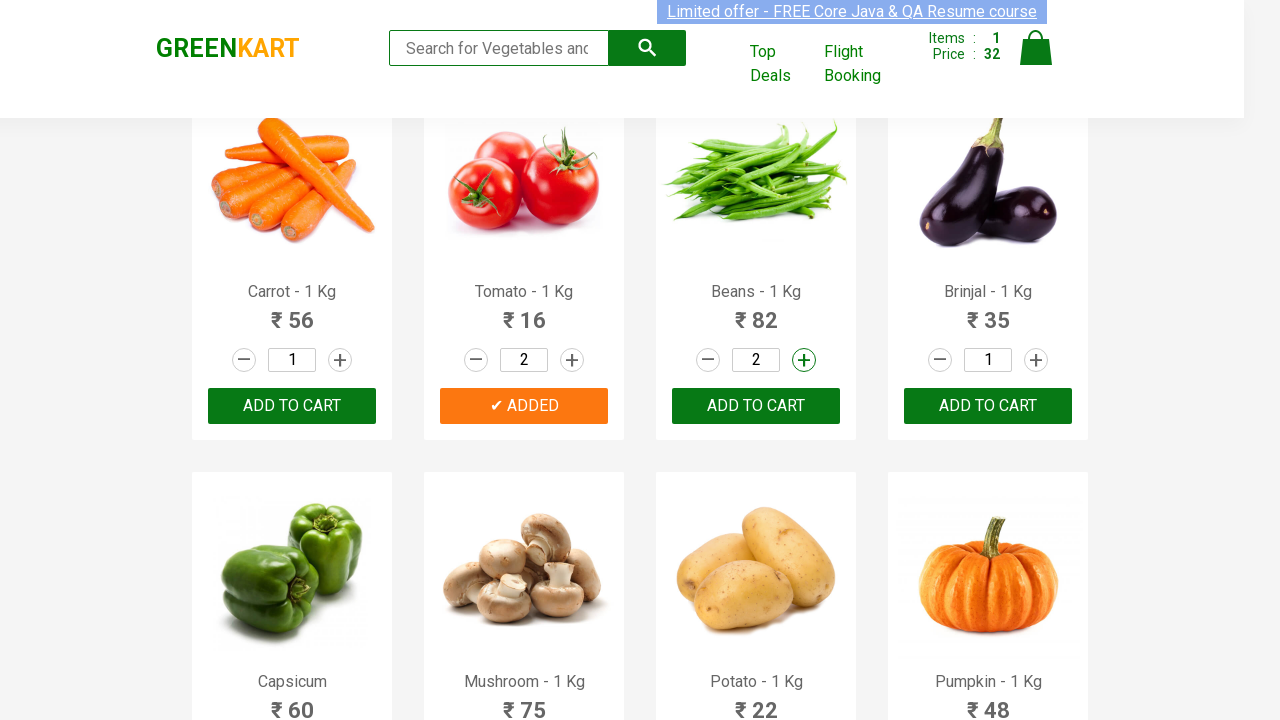

Second increment for 7th product at (804, 360) on a.increment >> nth=6
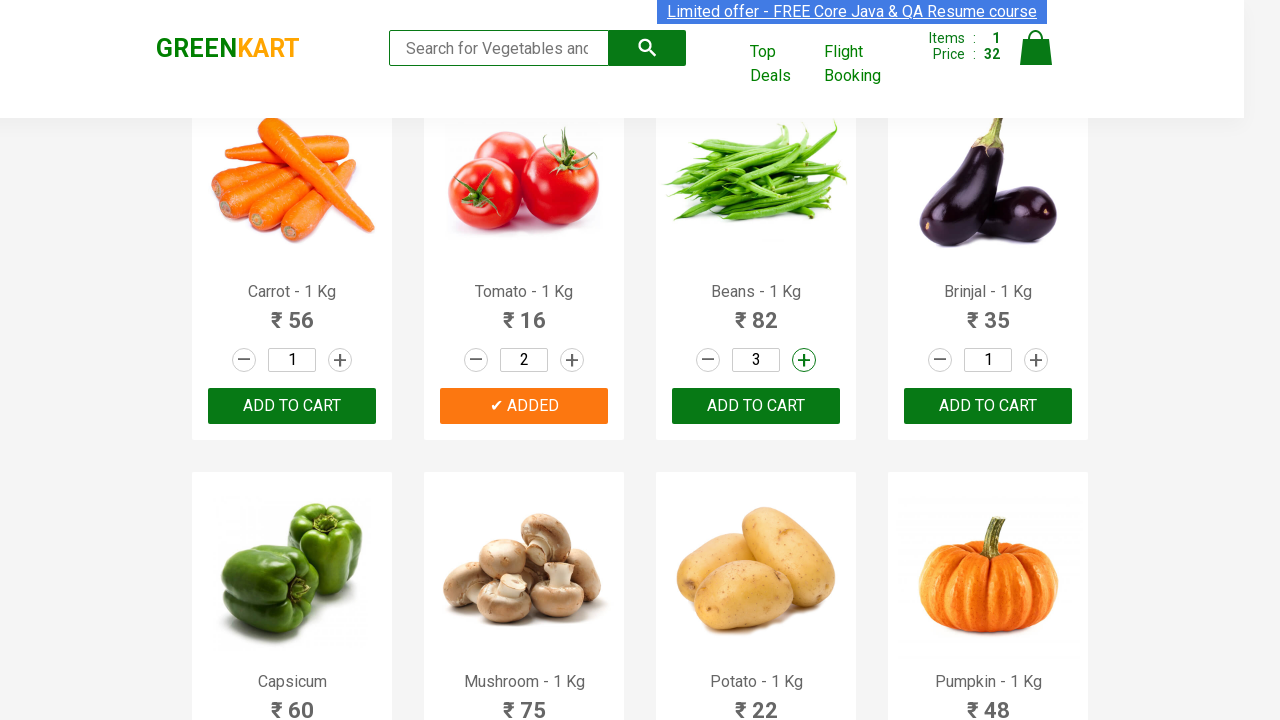

Added 7th product to cart at (756, 406) on div.product-action >> nth=6
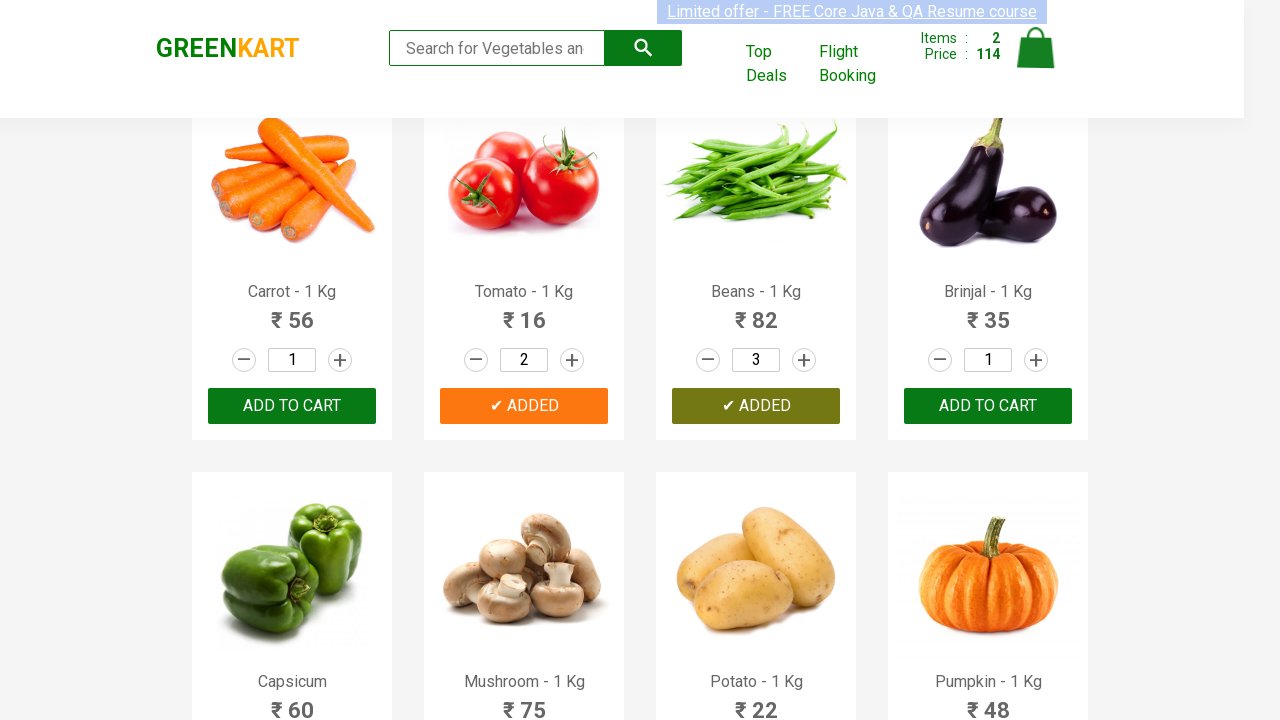

Retrieved cart count from cart info
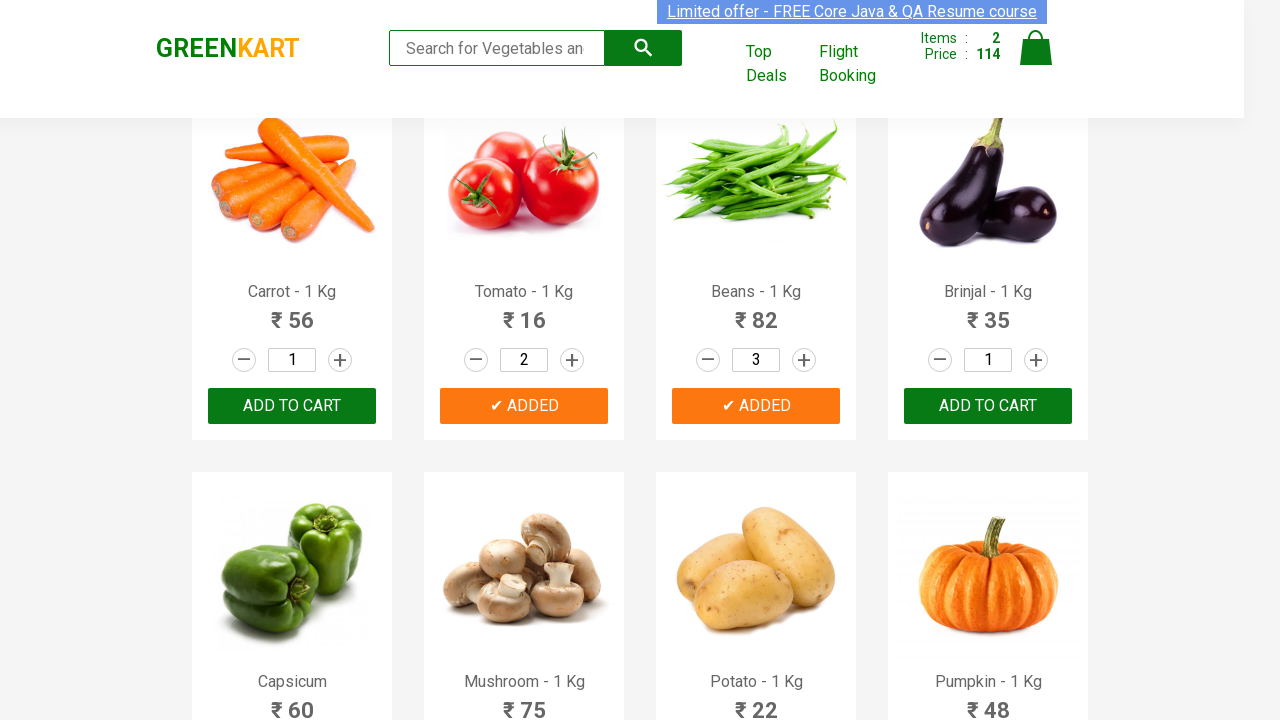

Verified cart contains 2 items
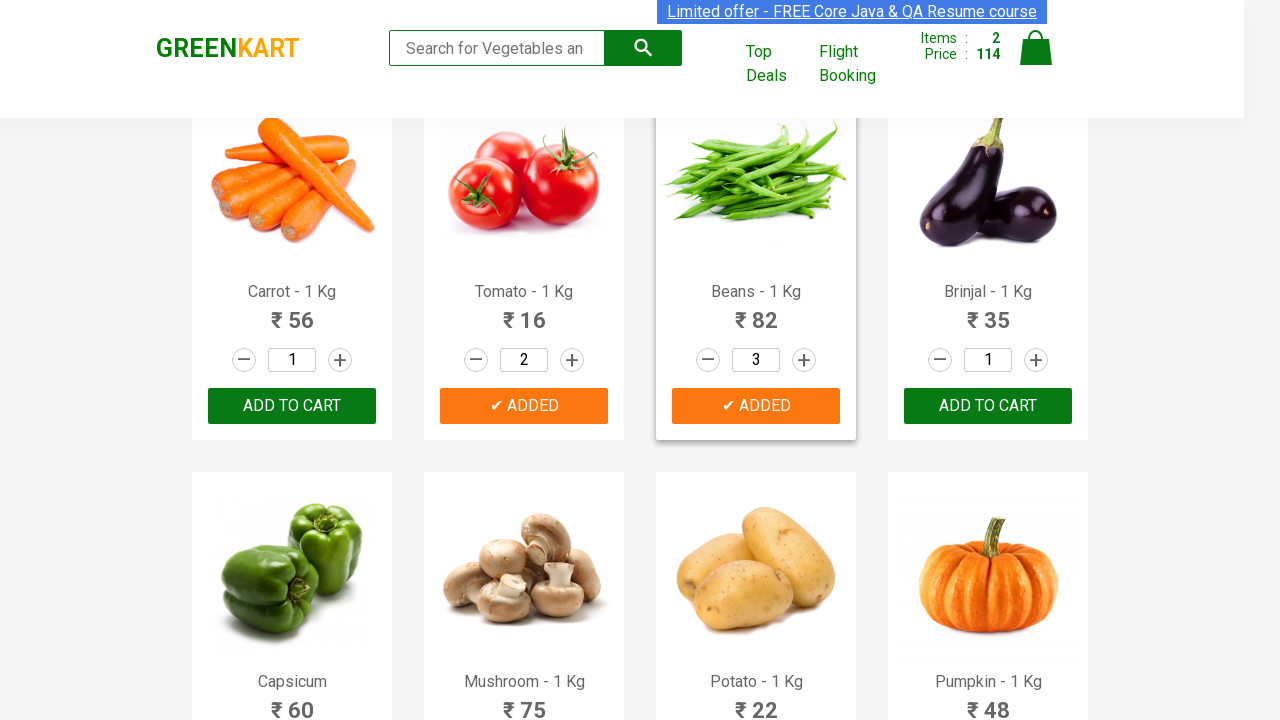

First increment for 2nd product in cart at (572, 360) on a.increment >> nth=1
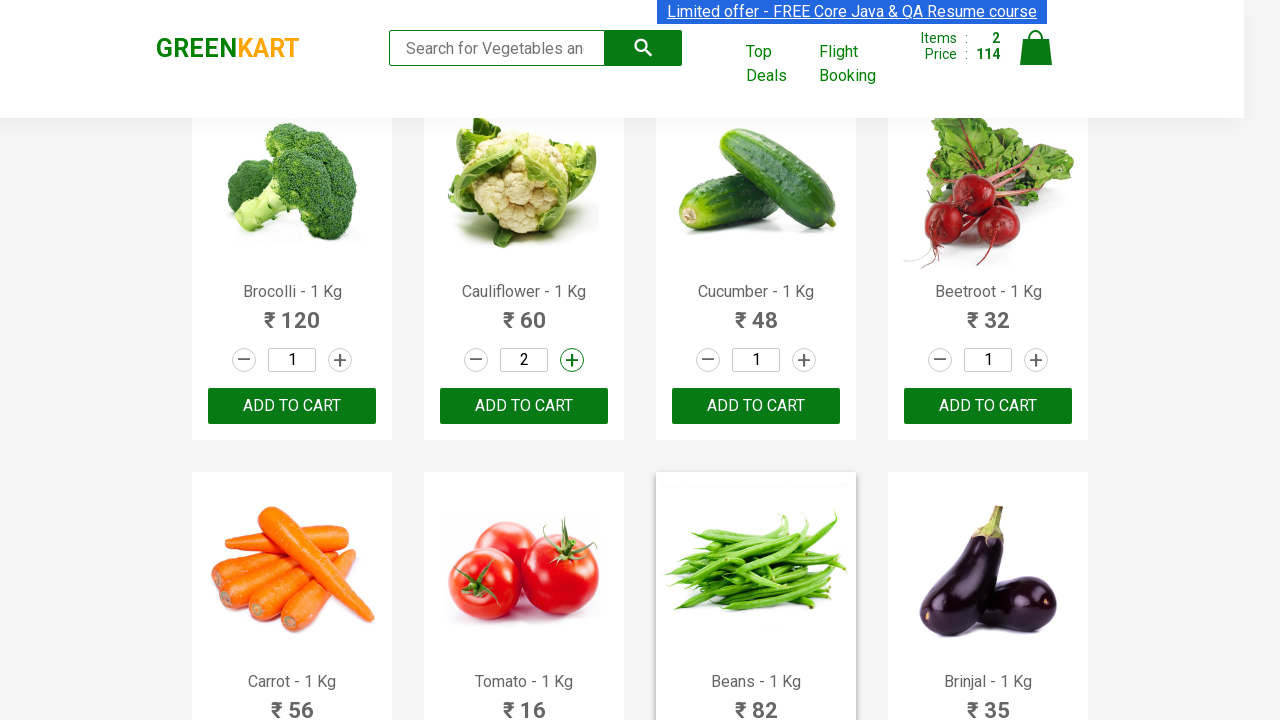

Second increment for 2nd product in cart at (572, 360) on a.increment >> nth=1
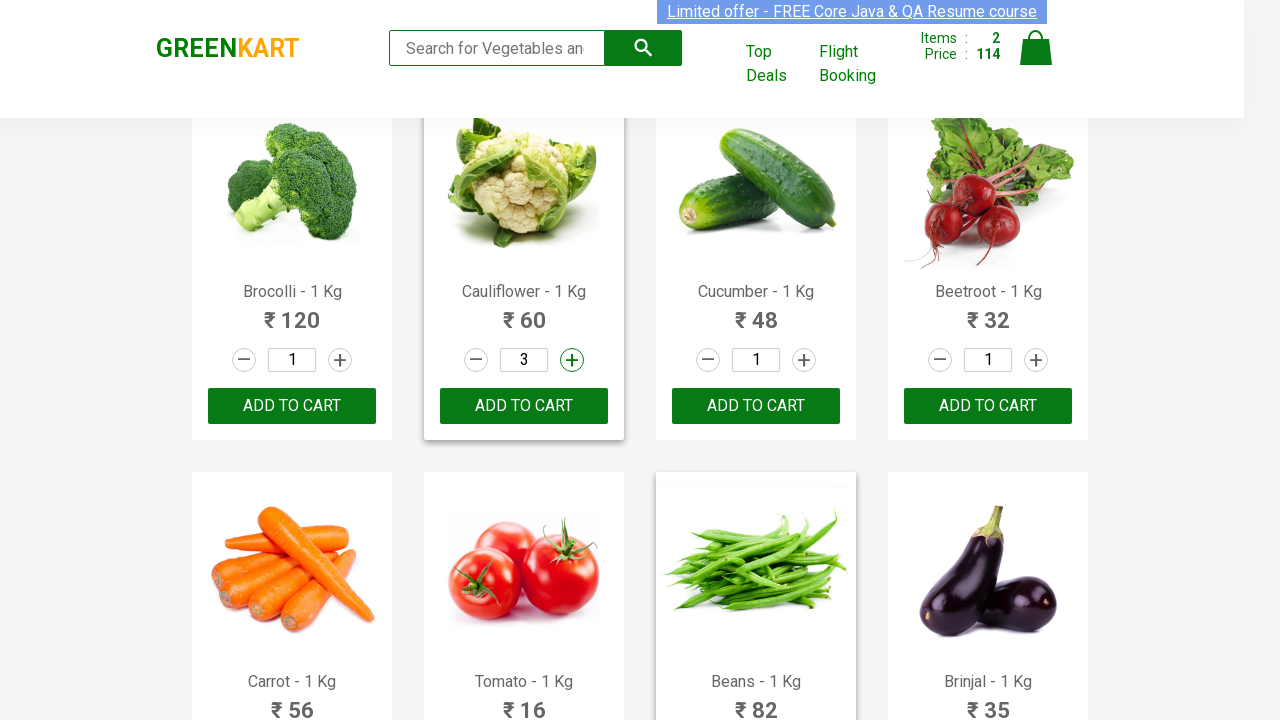

Third increment for 2nd product in cart at (572, 360) on a.increment >> nth=1
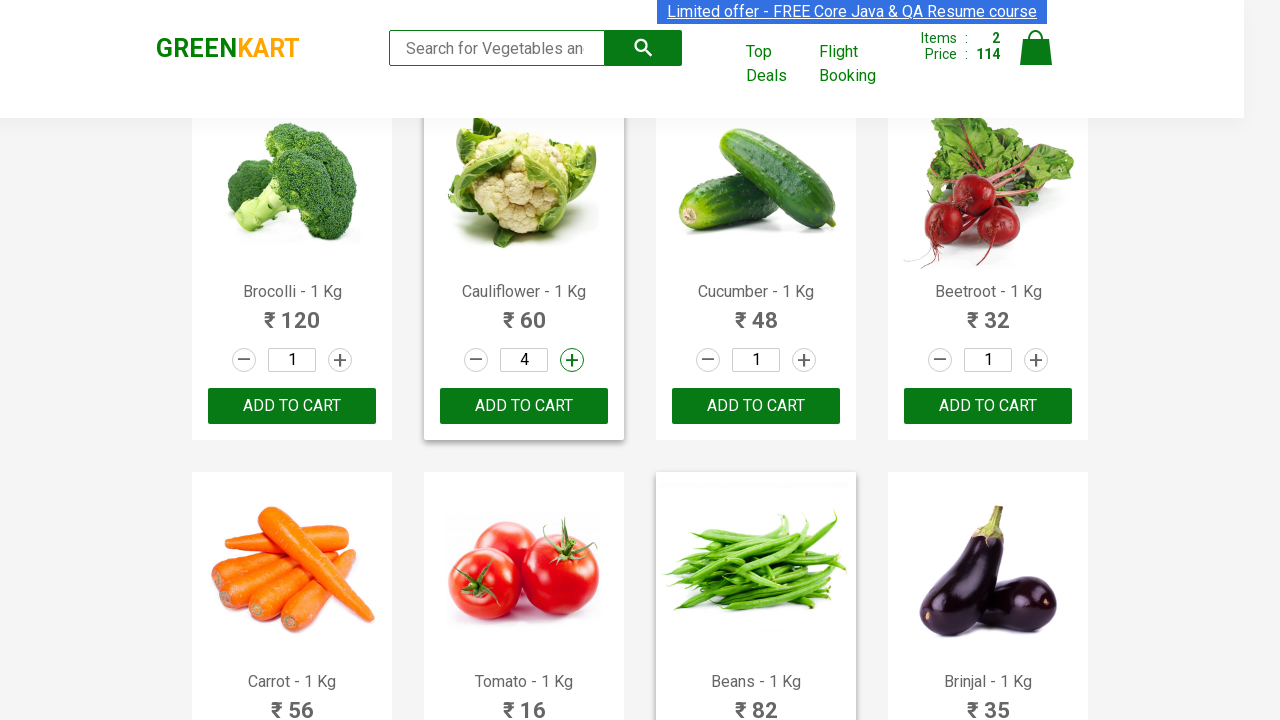

Retrieved quantity value for 2nd product
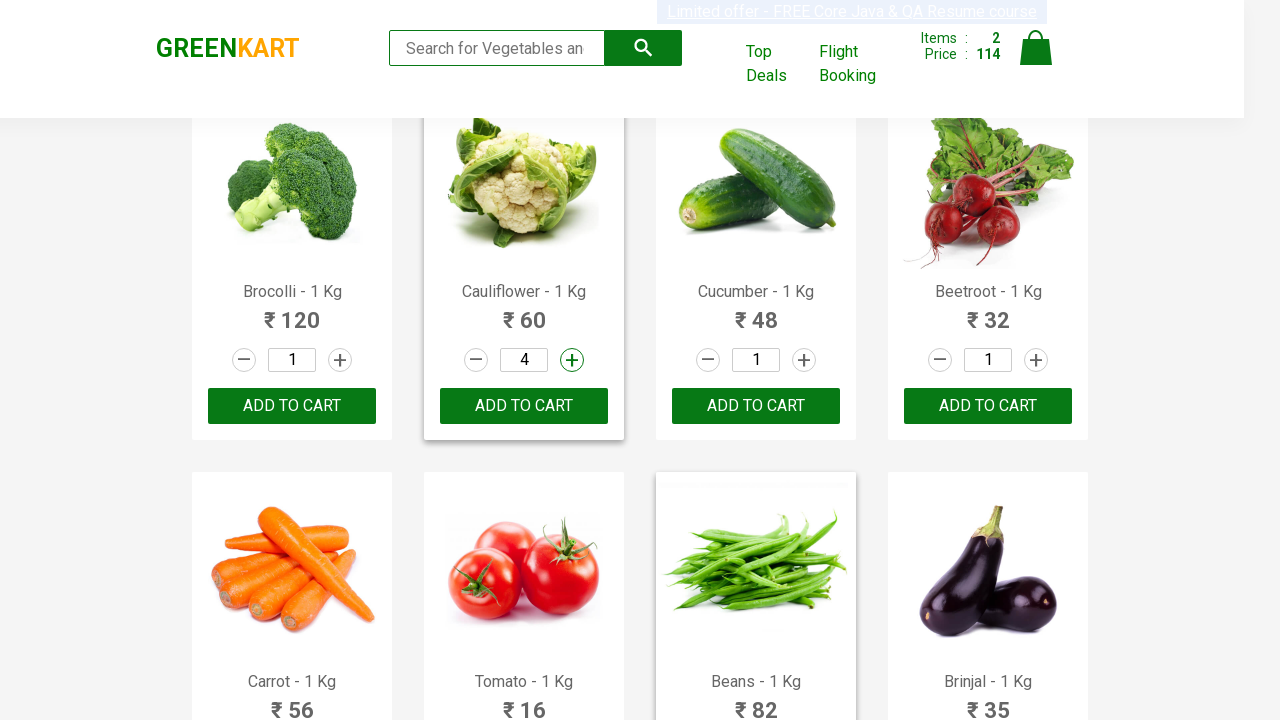

Verified 2nd product quantity is 4
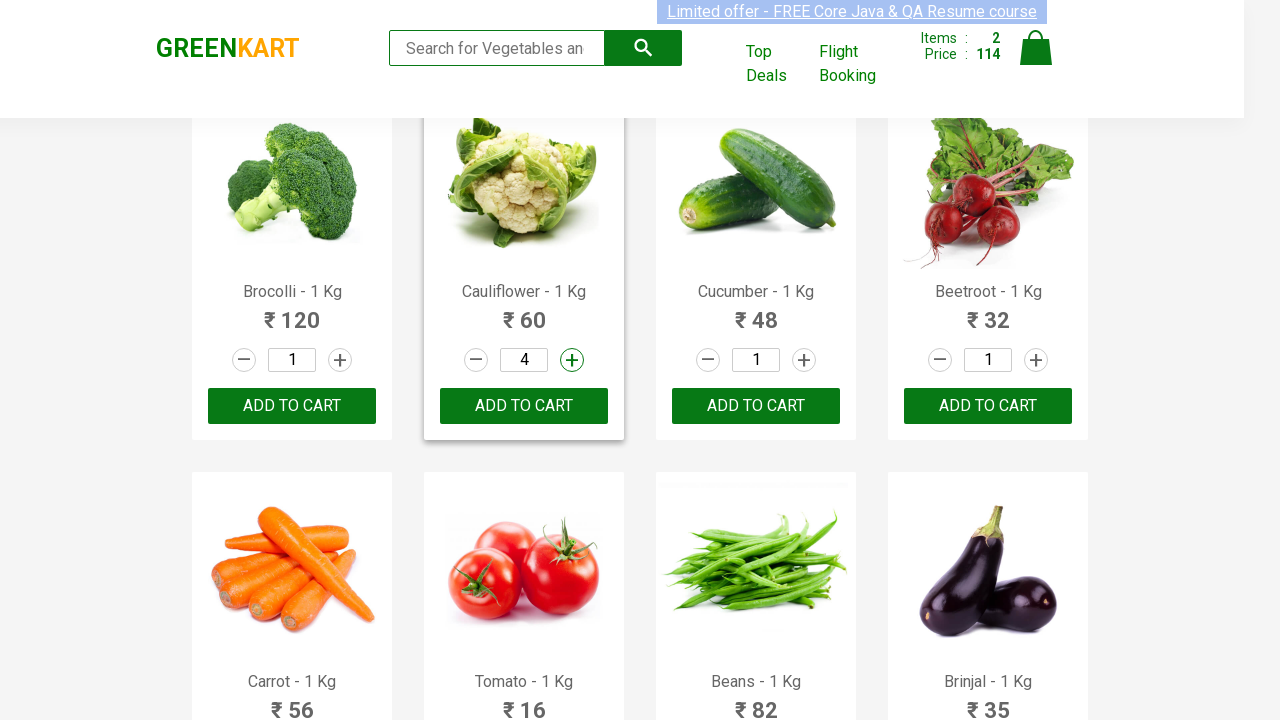

Decremented quantity for 2nd product at (476, 360) on a.decrement >> nth=1
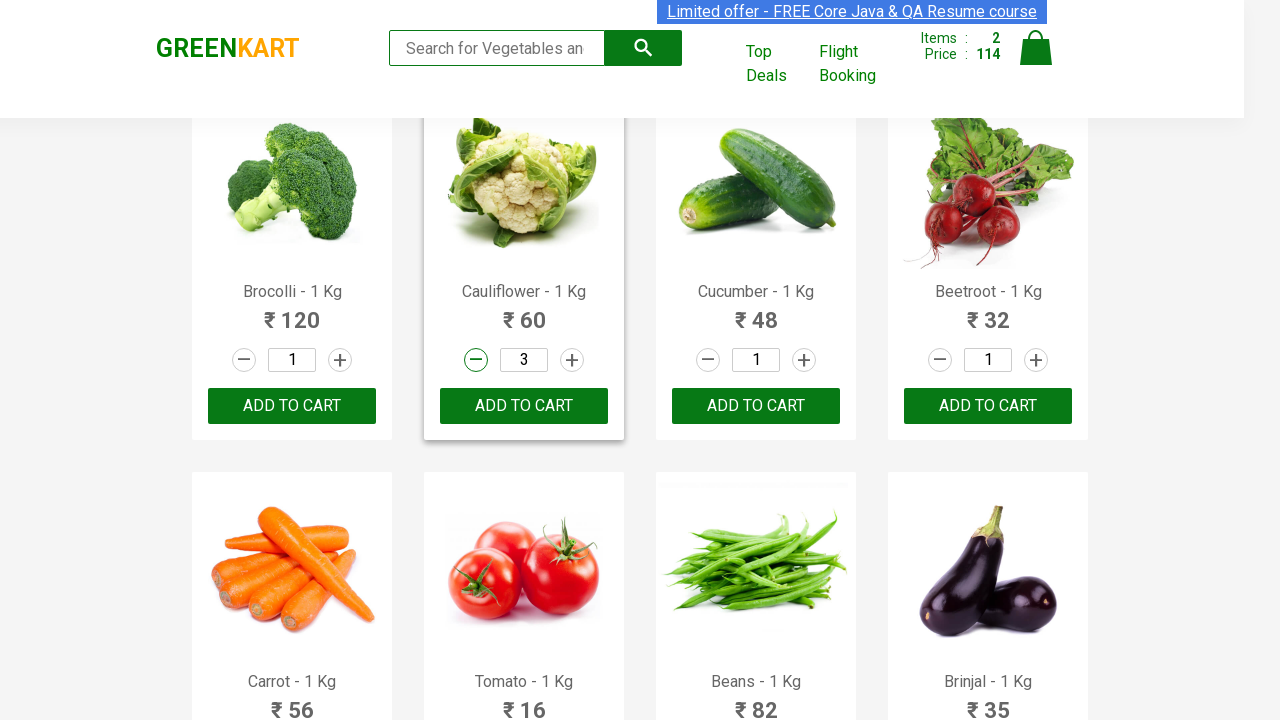

Added decremented 2nd product to cart at (524, 406) on div.product-action >> nth=1
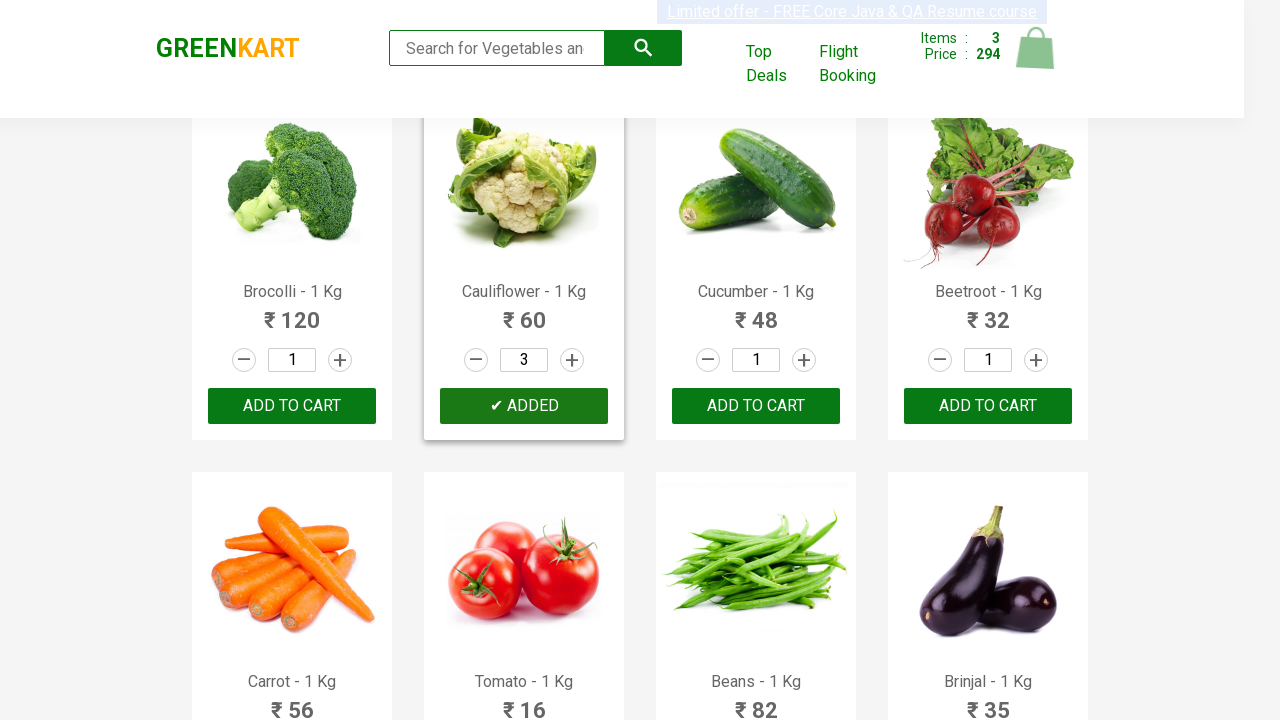

First additional increment for 7th product at (804, 360) on a.increment >> nth=6
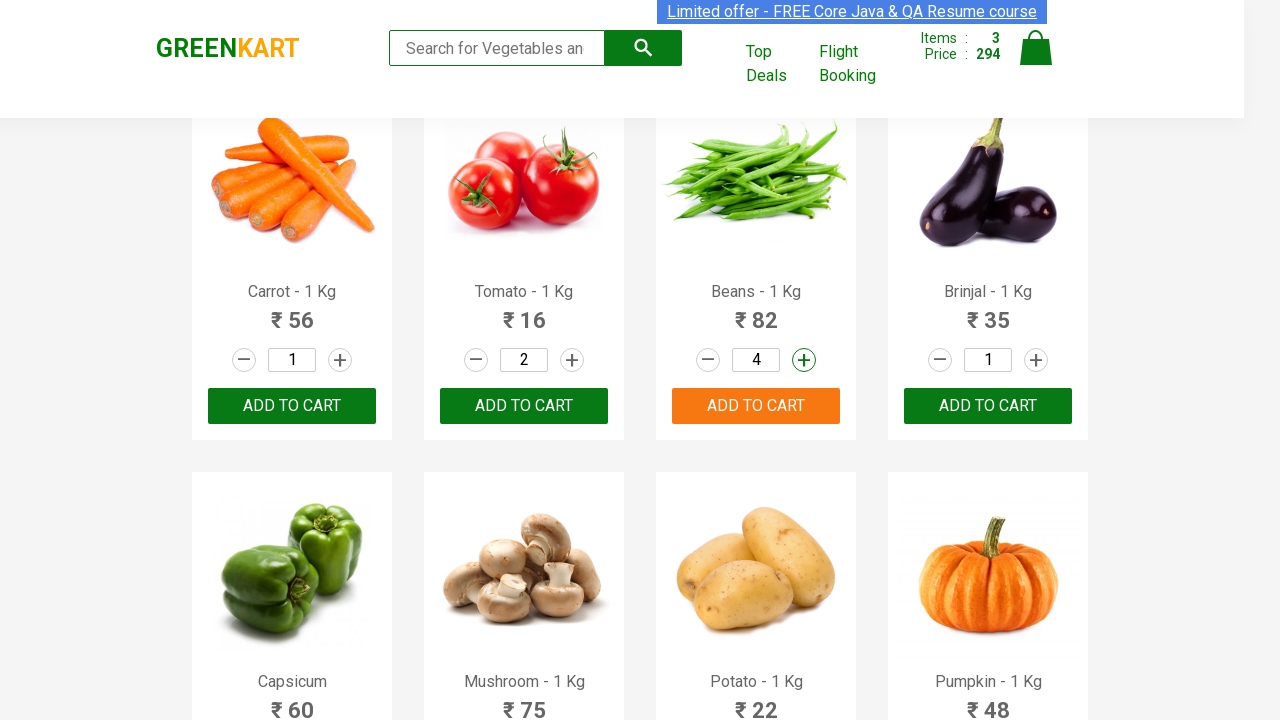

Second additional increment for 7th product at (804, 360) on a.increment >> nth=6
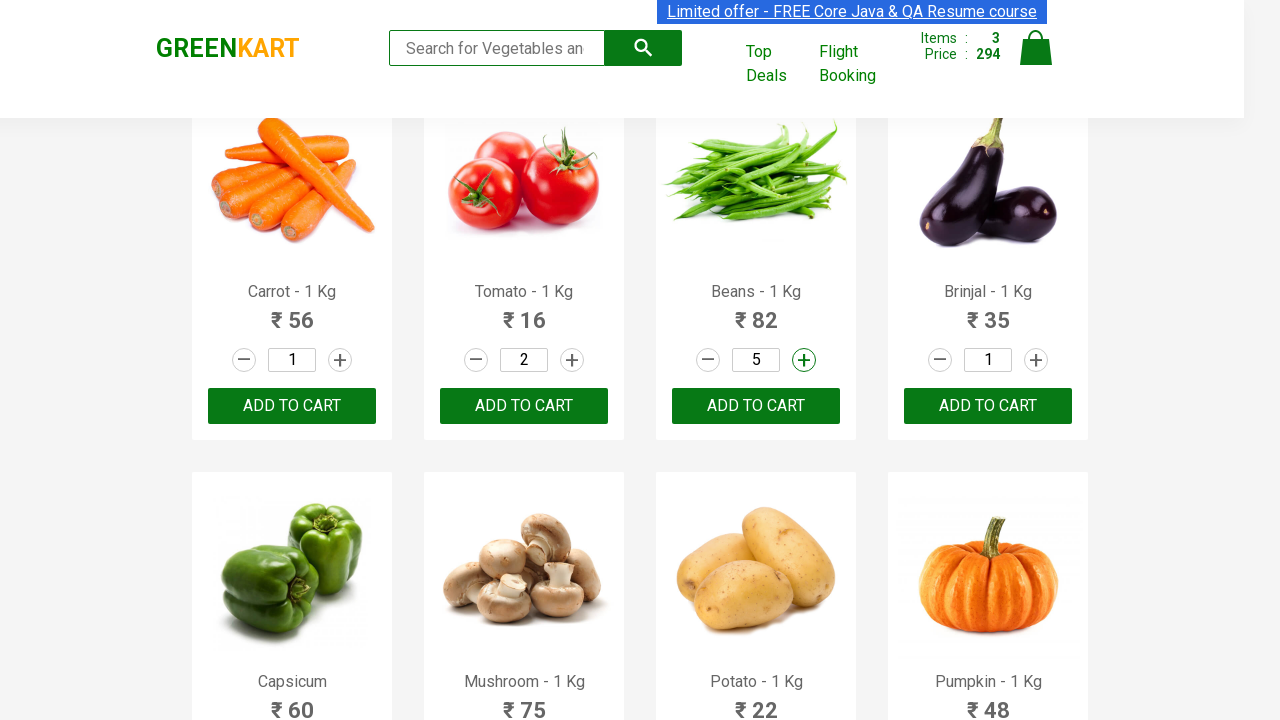

Added incremented 7th product to cart at (756, 406) on div.product-action >> nth=6
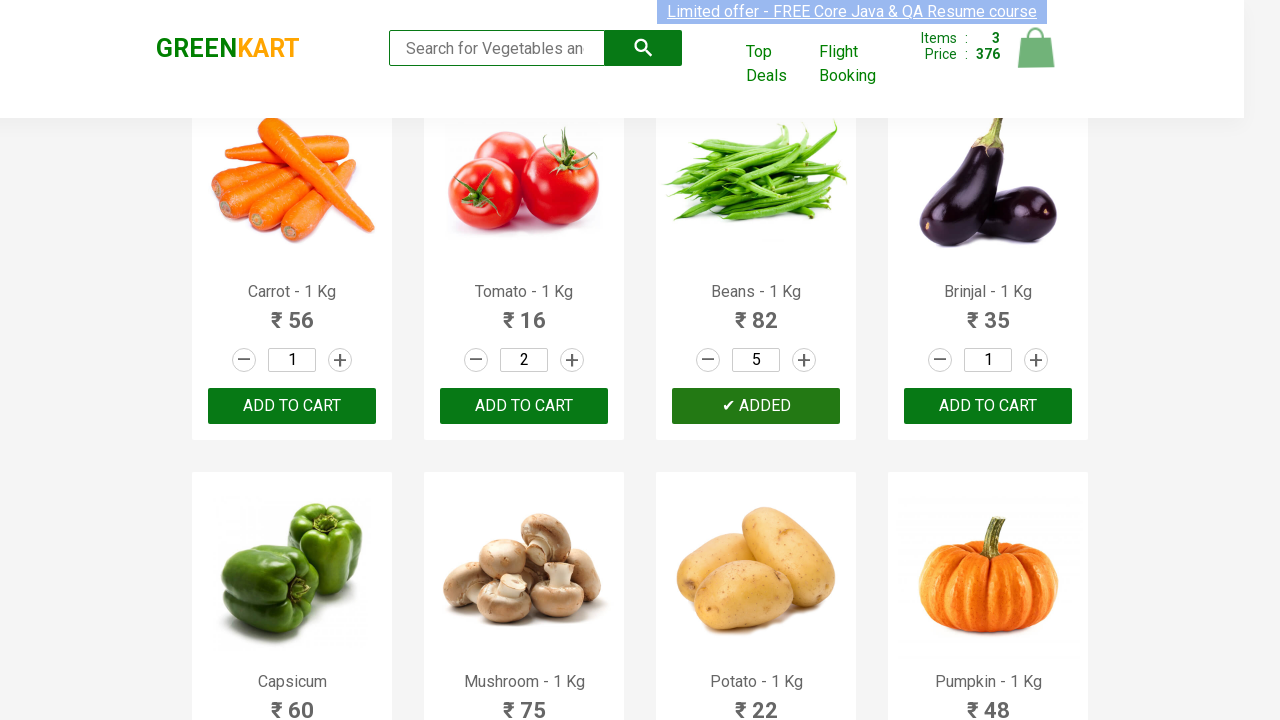

Retrieved final cart count
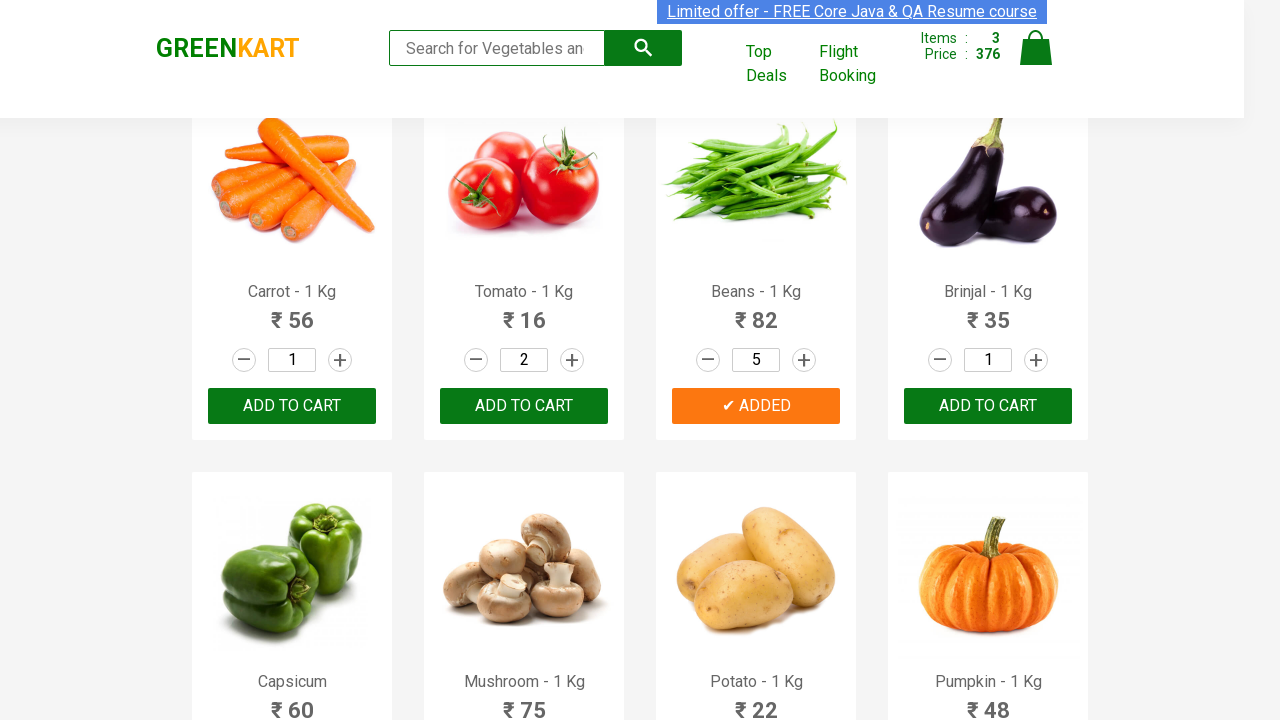

Verified cart contains 3 items - test passed
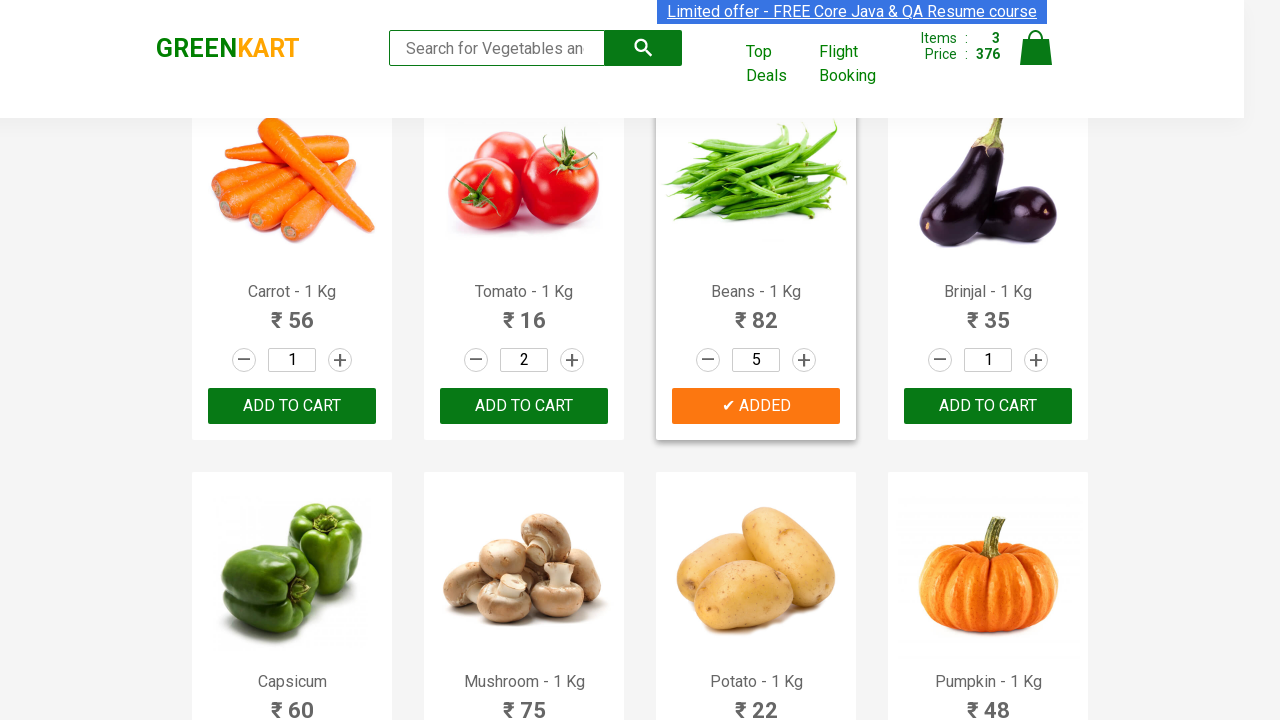

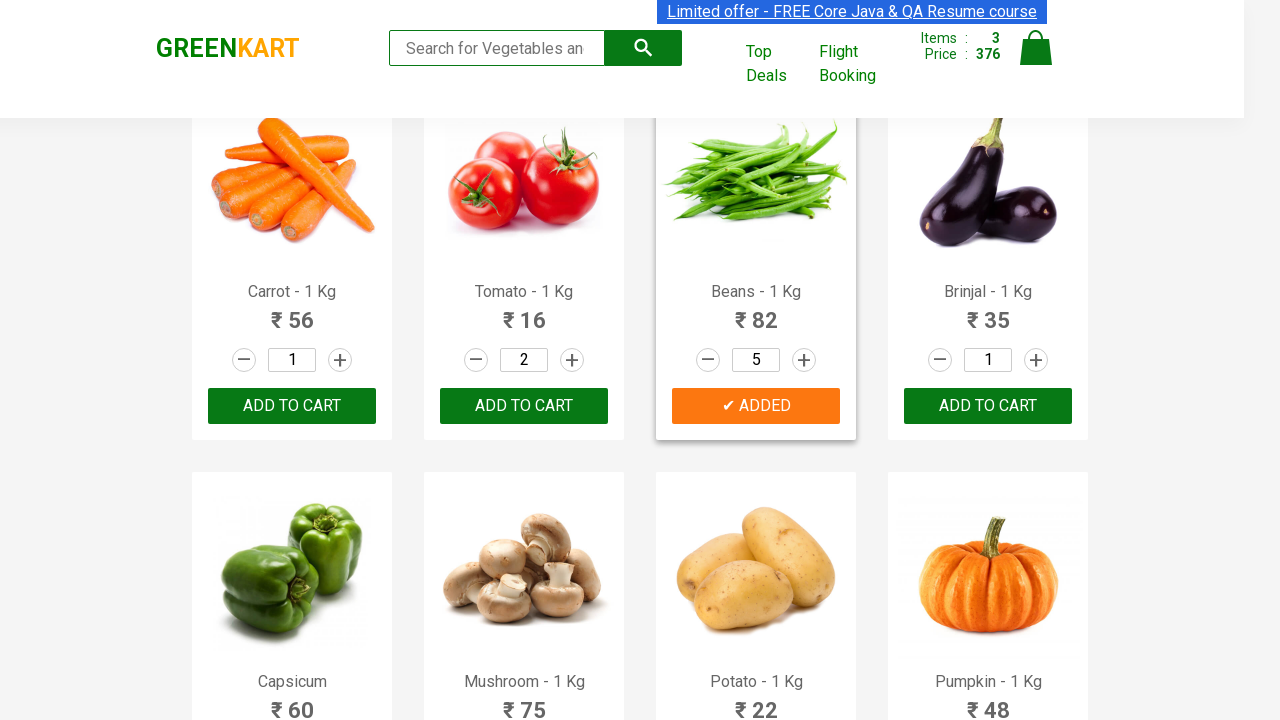